Tests drag and drop functionality on the jQuery UI demo page by dragging an element and dropping it onto a target droppable area within an iframe.

Starting URL: https://jqueryui.com/droppable/

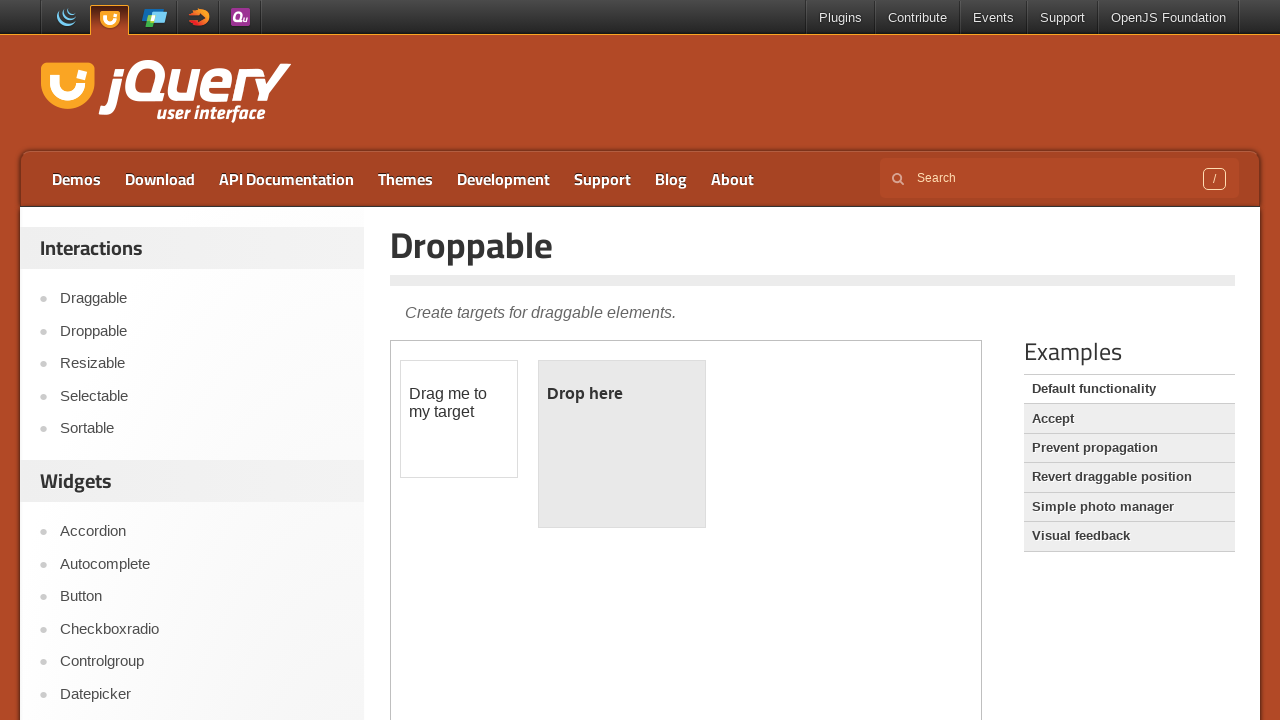

Located the demo iframe containing drag and drop elements
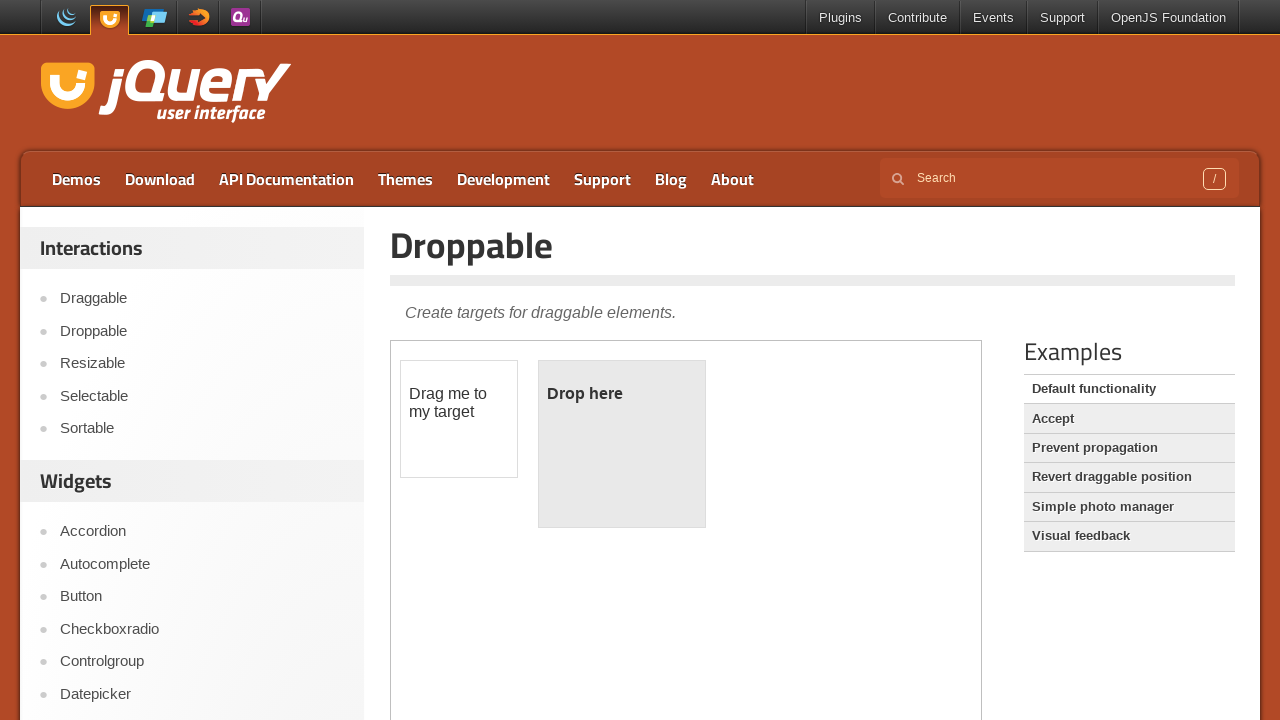

Located the draggable element within the iframe
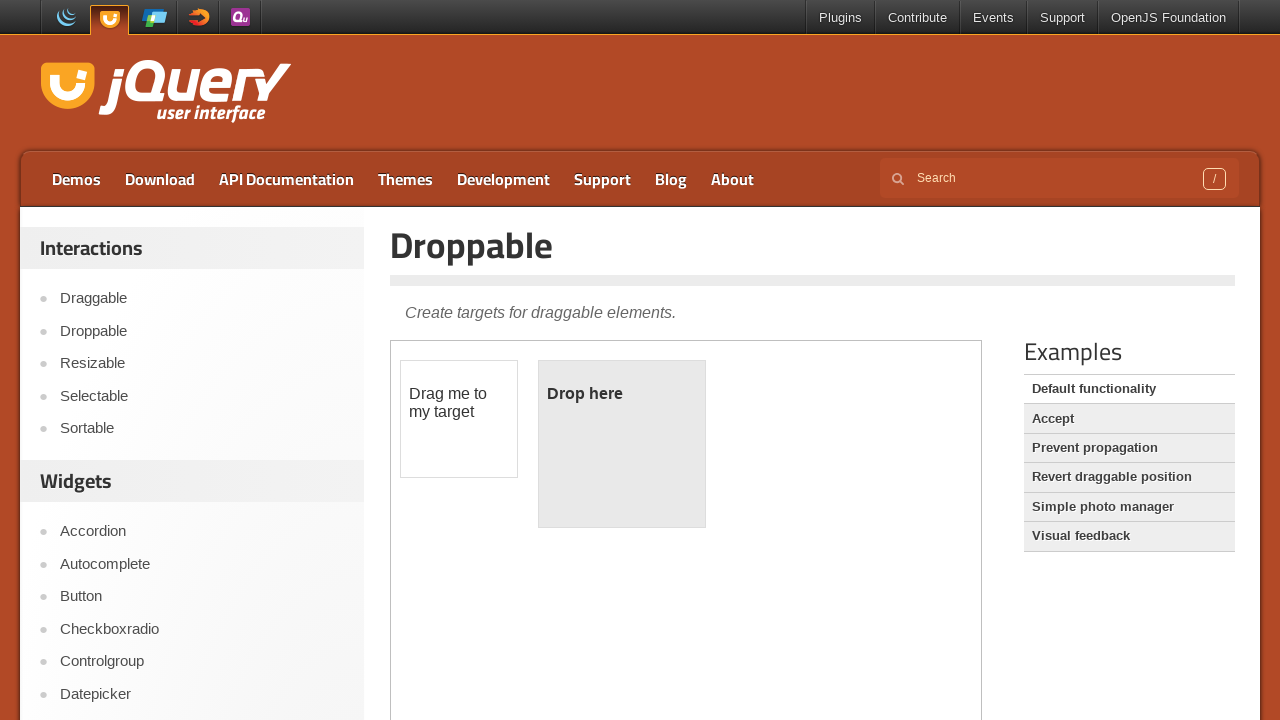

Located the droppable target area within the iframe
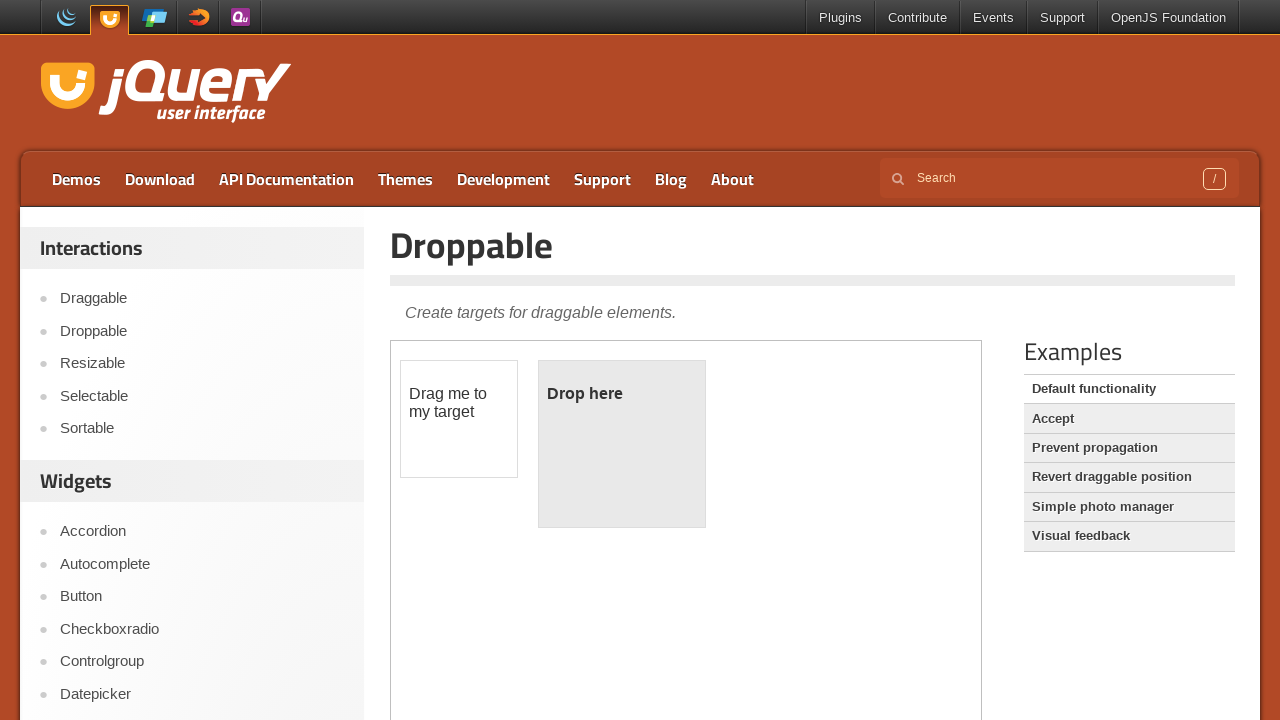

Dragged the draggable element and dropped it onto the droppable area at (622, 444)
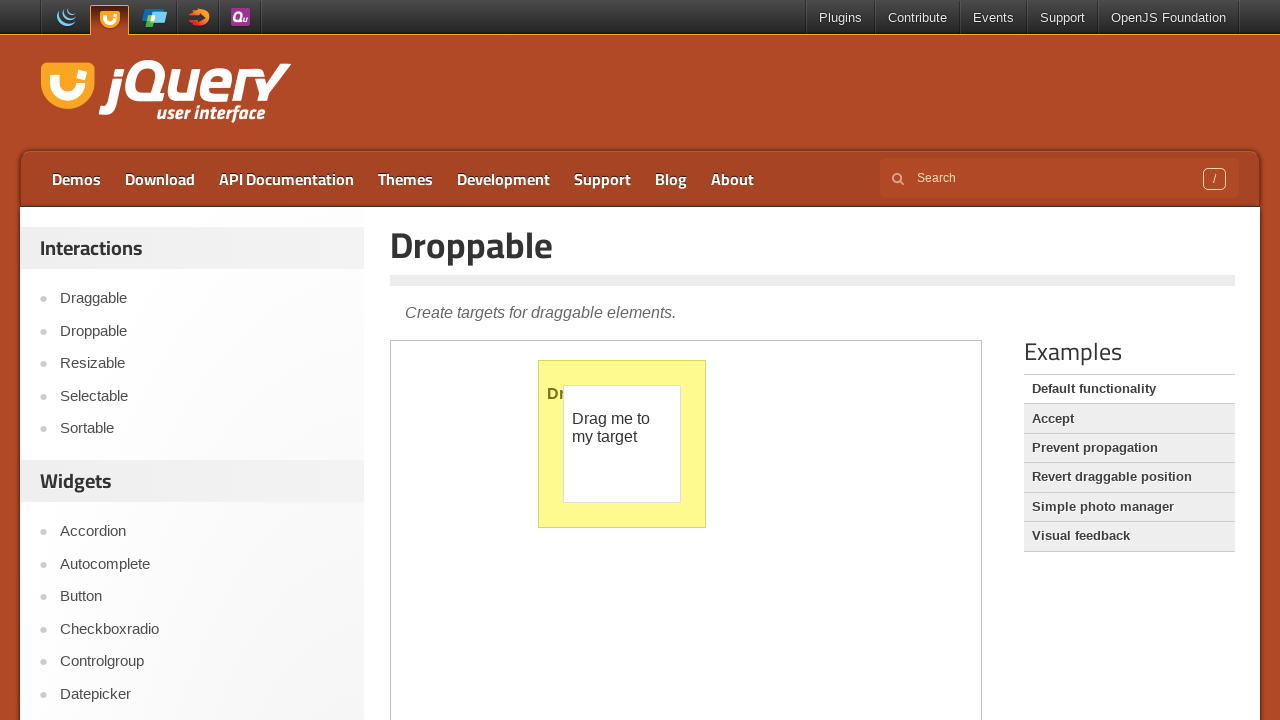

Reloaded the page to reset the drag and drop demo
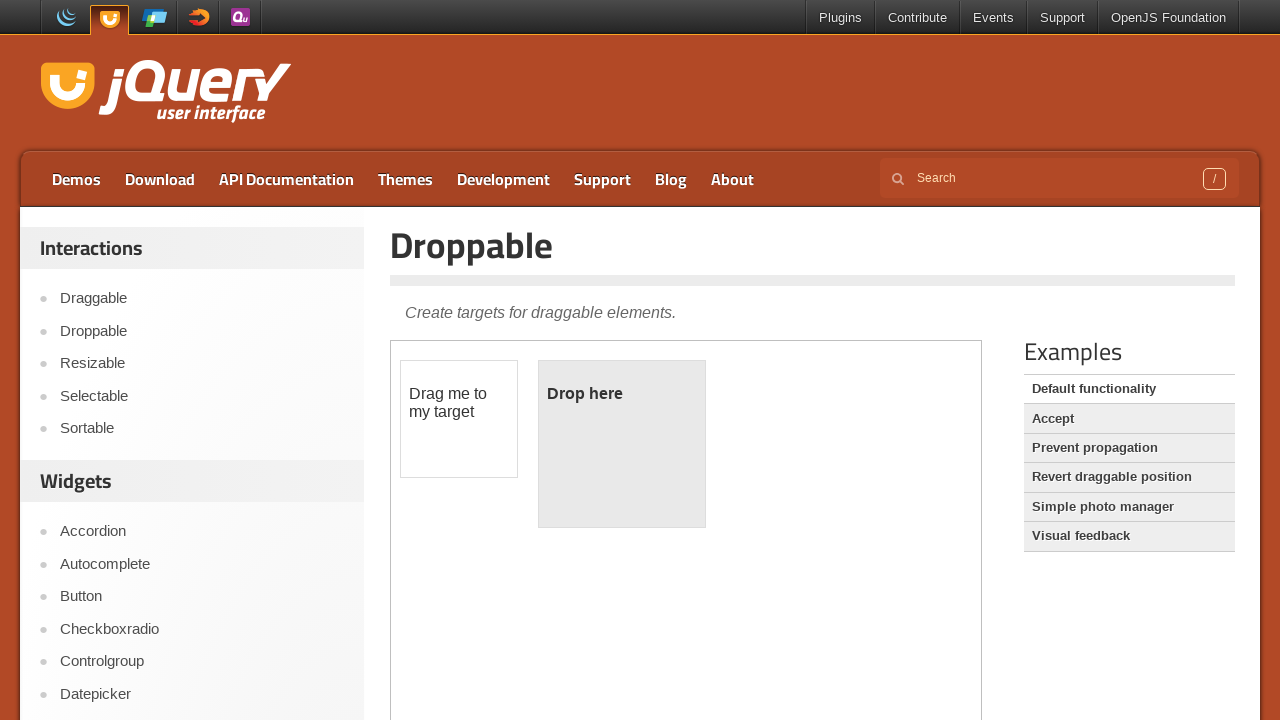

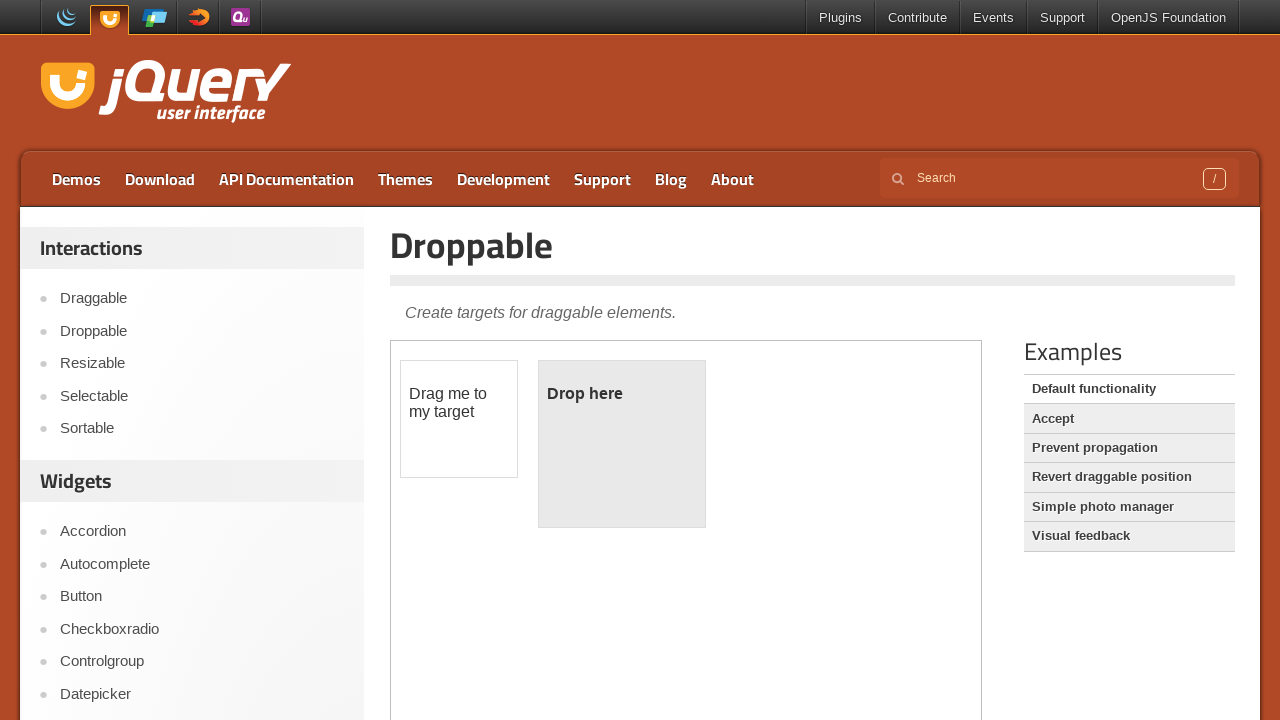